Tests various form elements on a practice automation page including clicking a radio button, filling an autocomplete field, selecting a dropdown option, and clicking a checkbox.

Starting URL: https://rahulshettyacademy.com/AutomationPractice/

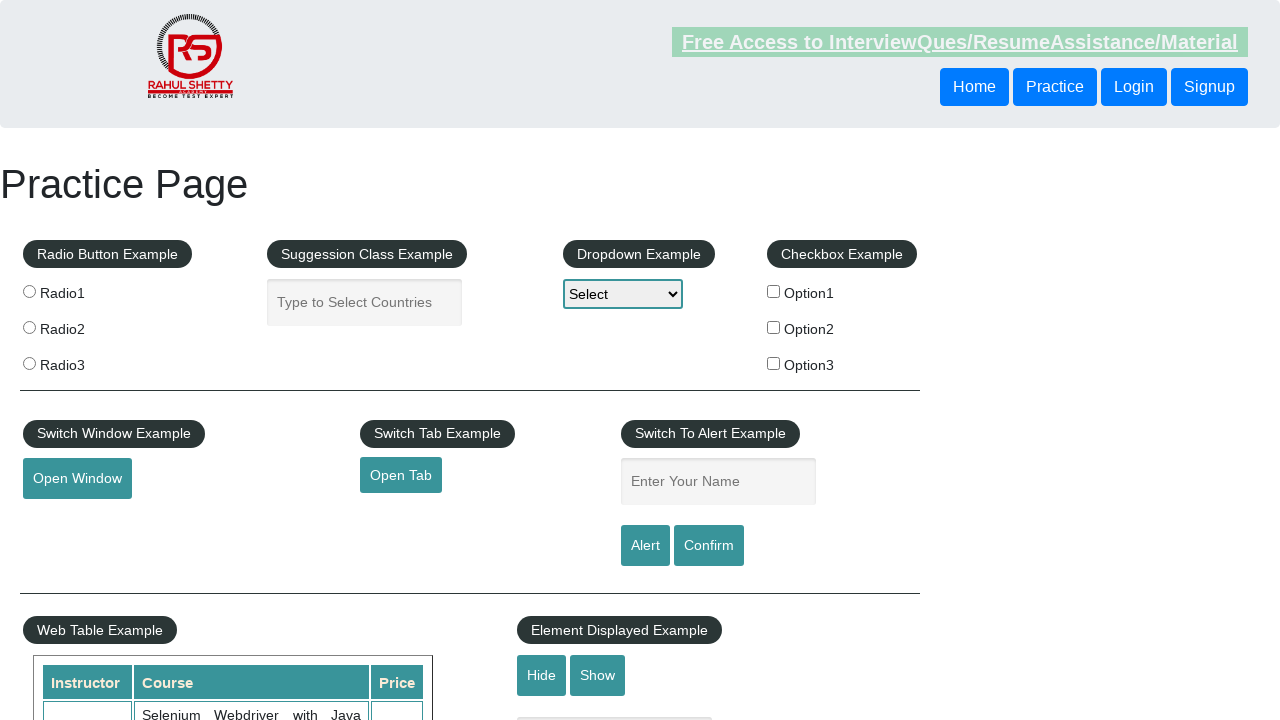

Clicked radio button option 1 at (29, 291) on input[value='radio1']
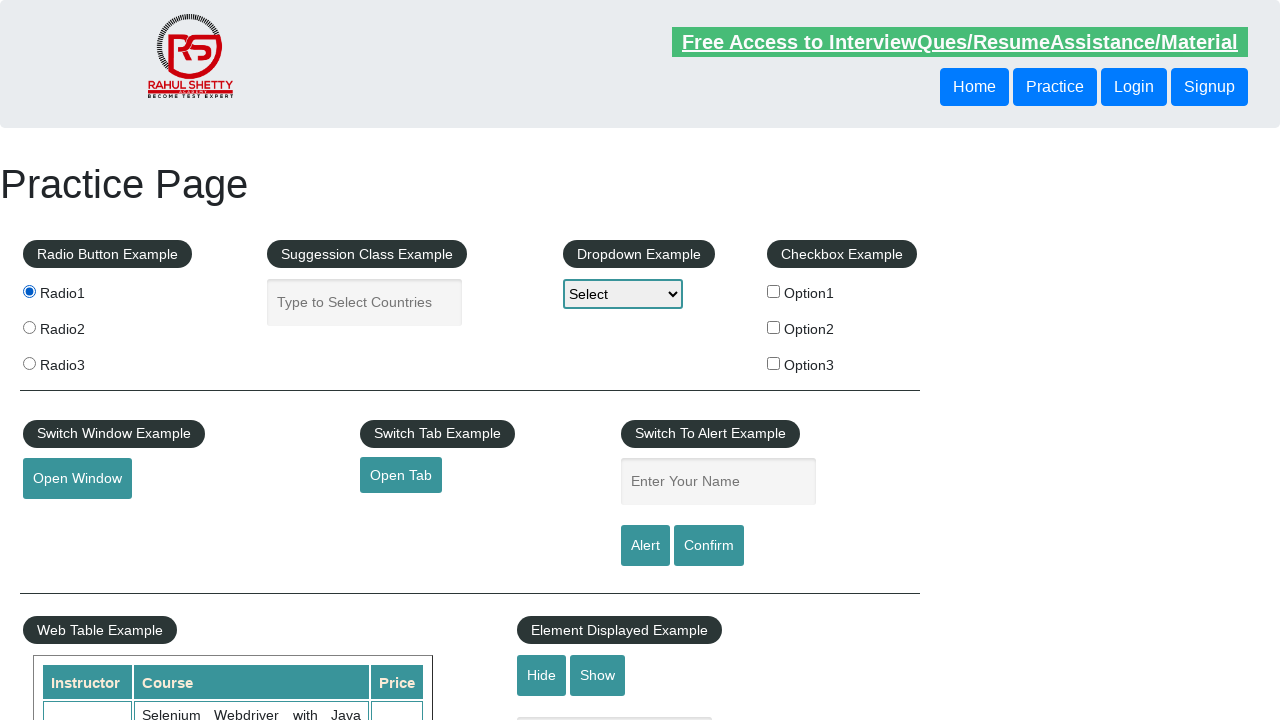

Filled autocomplete field with 'Shakeer' on #autocomplete
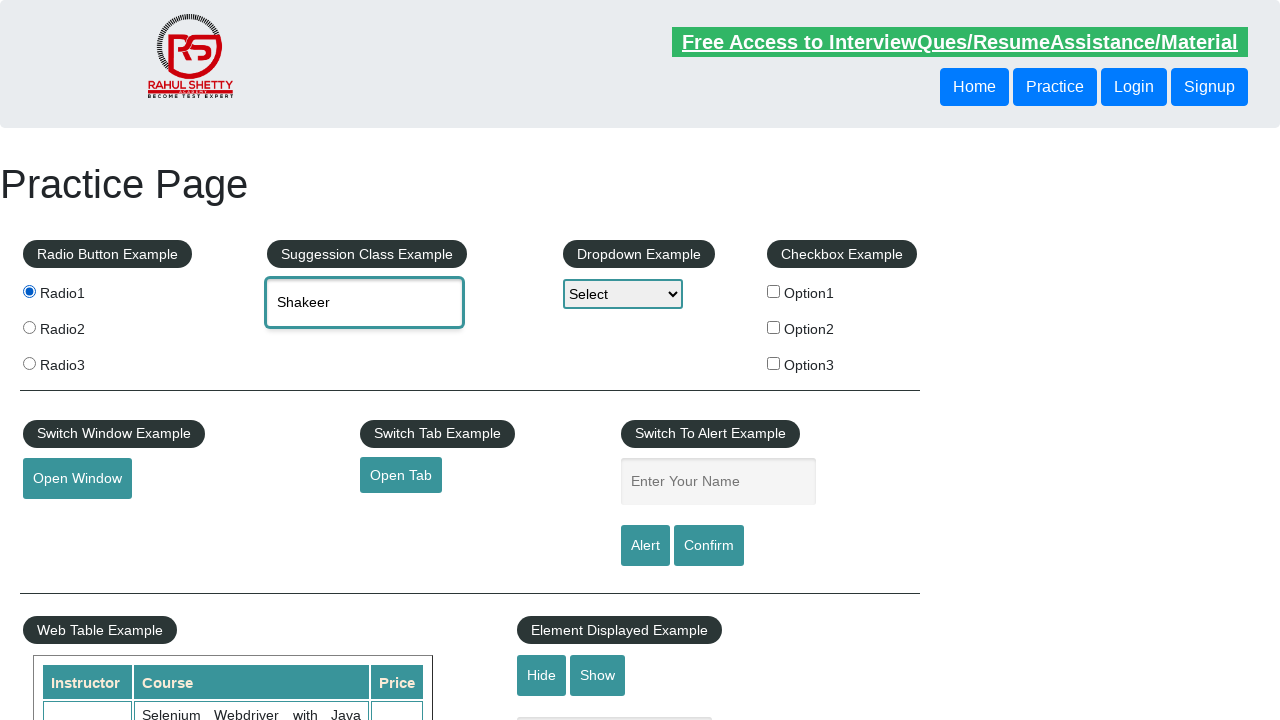

Selected Option1 from dropdown on #dropdown-class-example
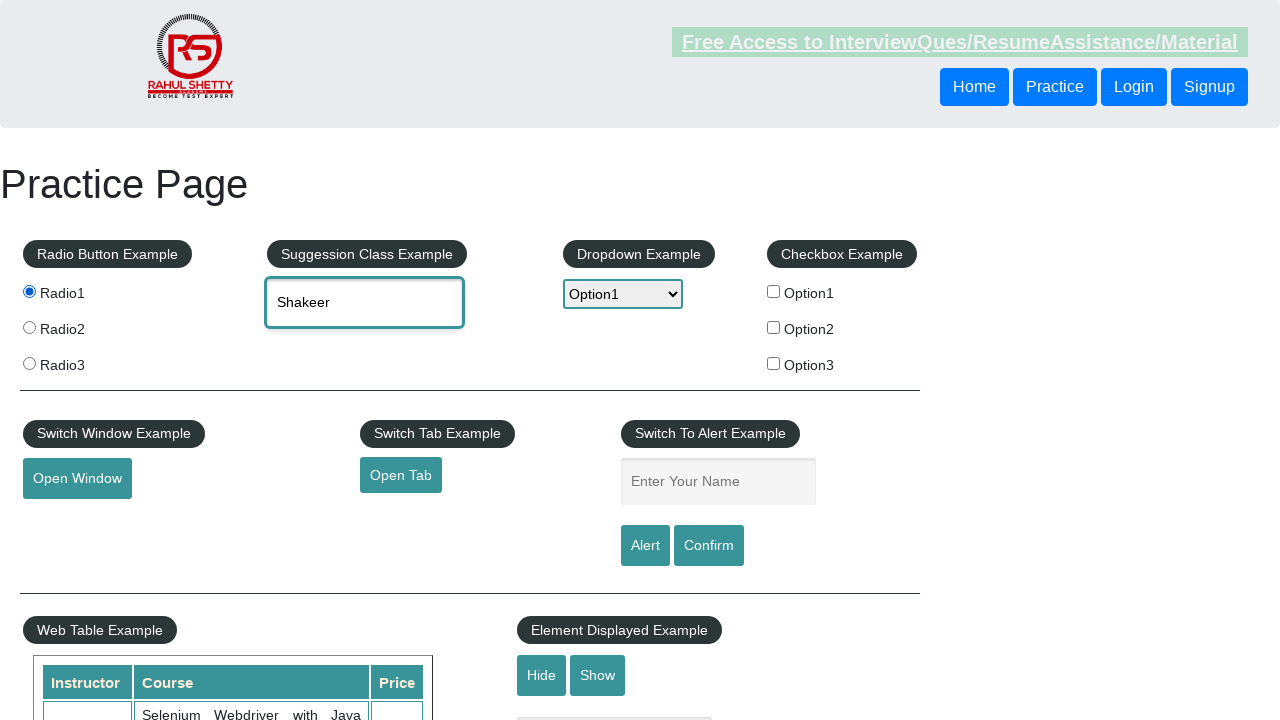

Clicked checkbox option 1 at (774, 291) on #checkBoxOption1
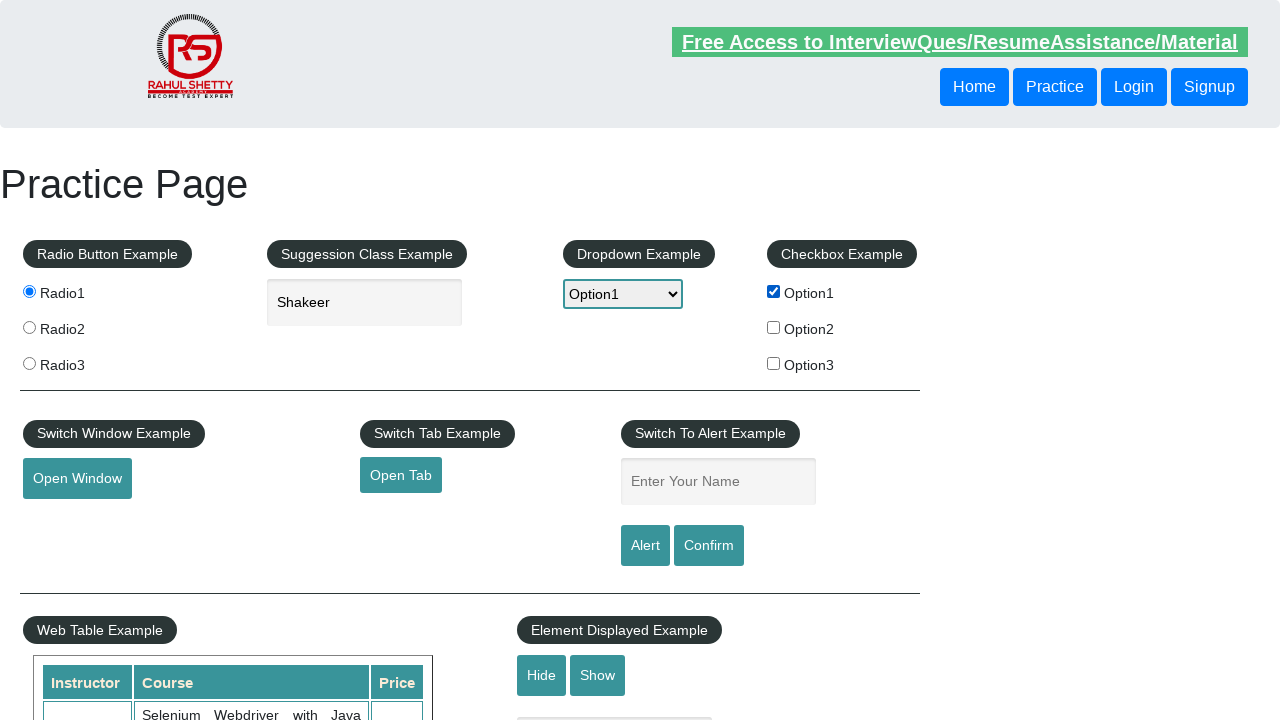

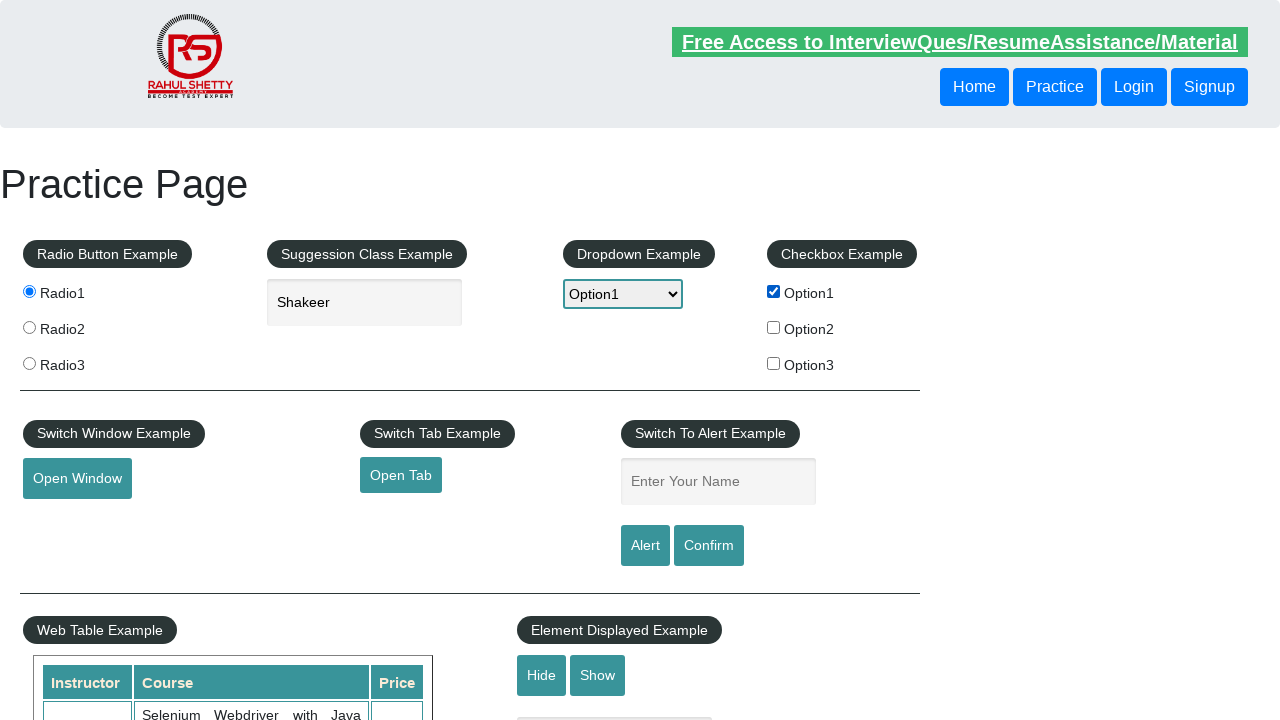